Tests handling of three types of JavaScript alerts: accepting a simple alert, dismissing a confirmation dialog, and entering text into a prompt dialog before accepting it.

Starting URL: https://the-internet.herokuapp.com/javascript_alerts

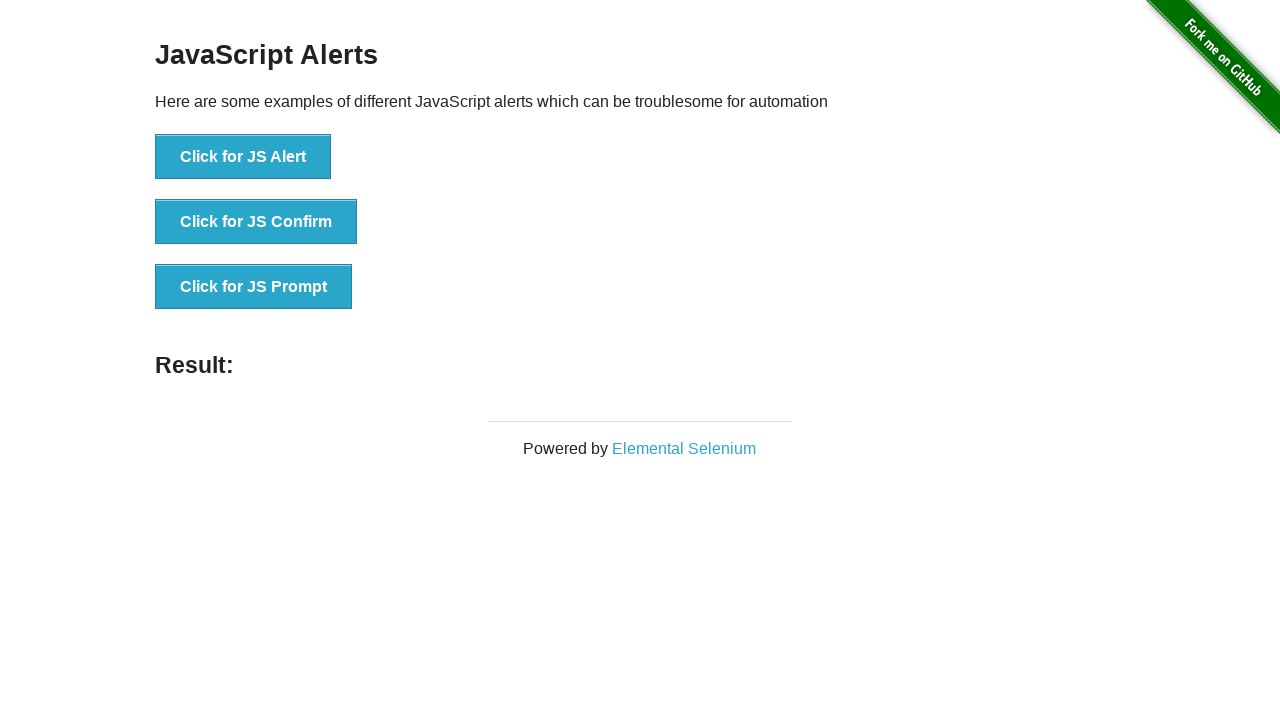

Clicked button to trigger JS Alert at (243, 157) on xpath=//button[text()='Click for JS Alert']
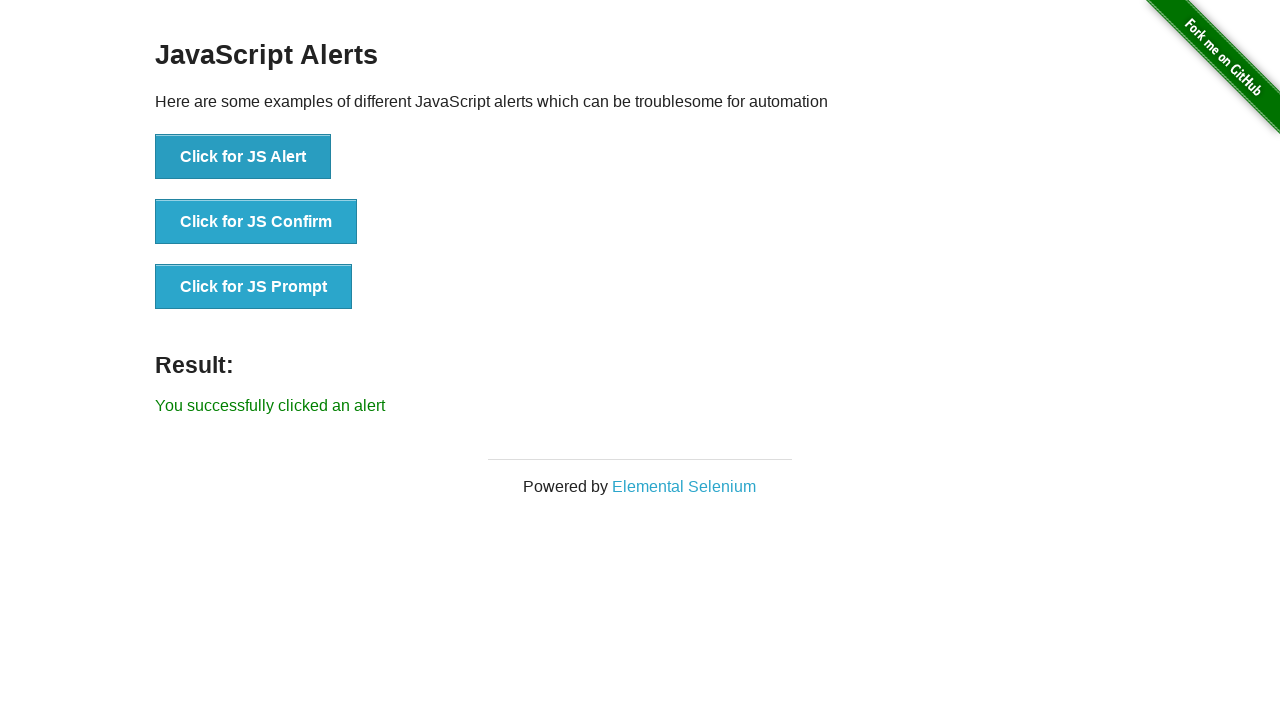

Clicked JS Alert button and accepted the alert dialog at (243, 157) on xpath=//button[text()='Click for JS Alert']
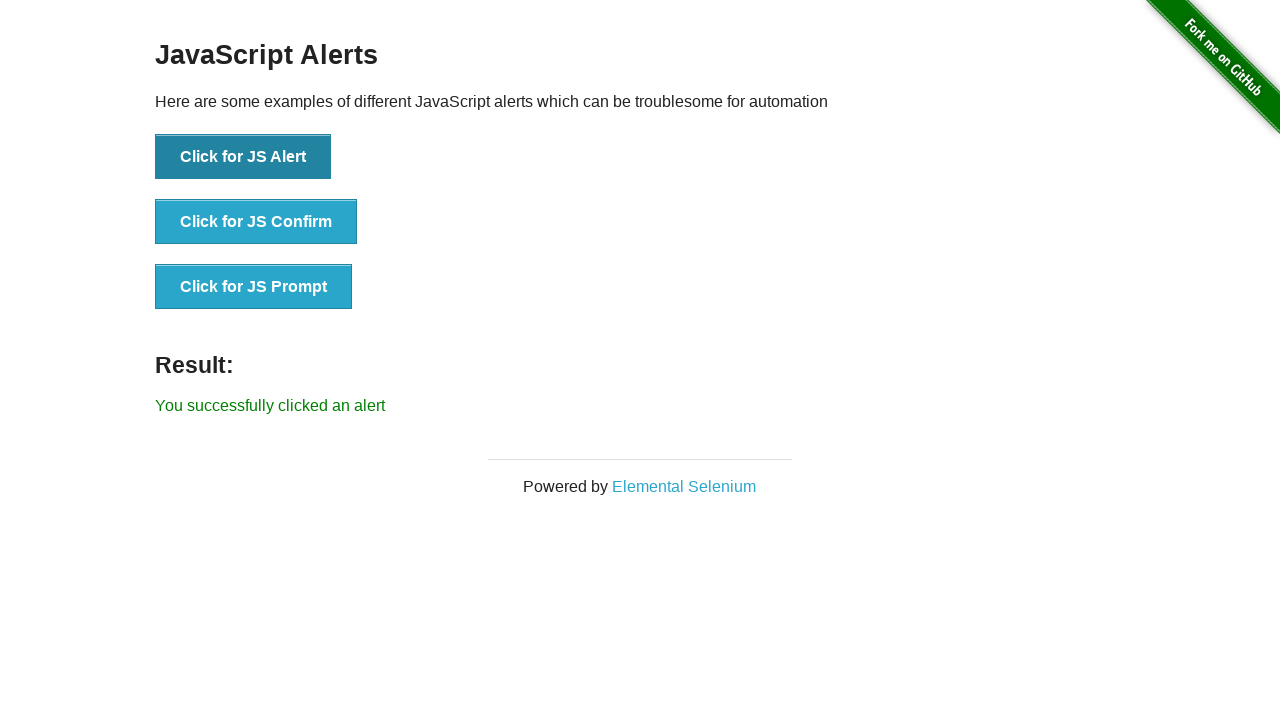

Waited 1000ms for alert to clear
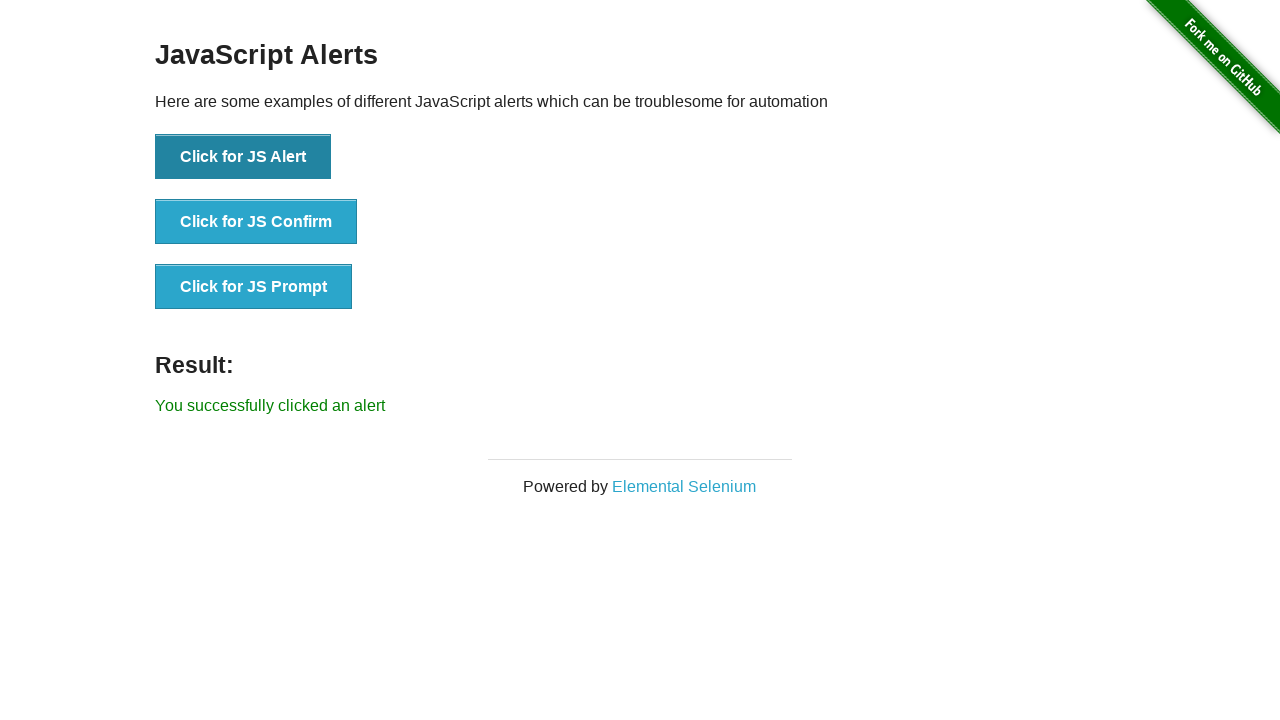

Clicked JS Confirm button and dismissed the confirmation dialog at (256, 222) on xpath=//button[text()='Click for JS Confirm']
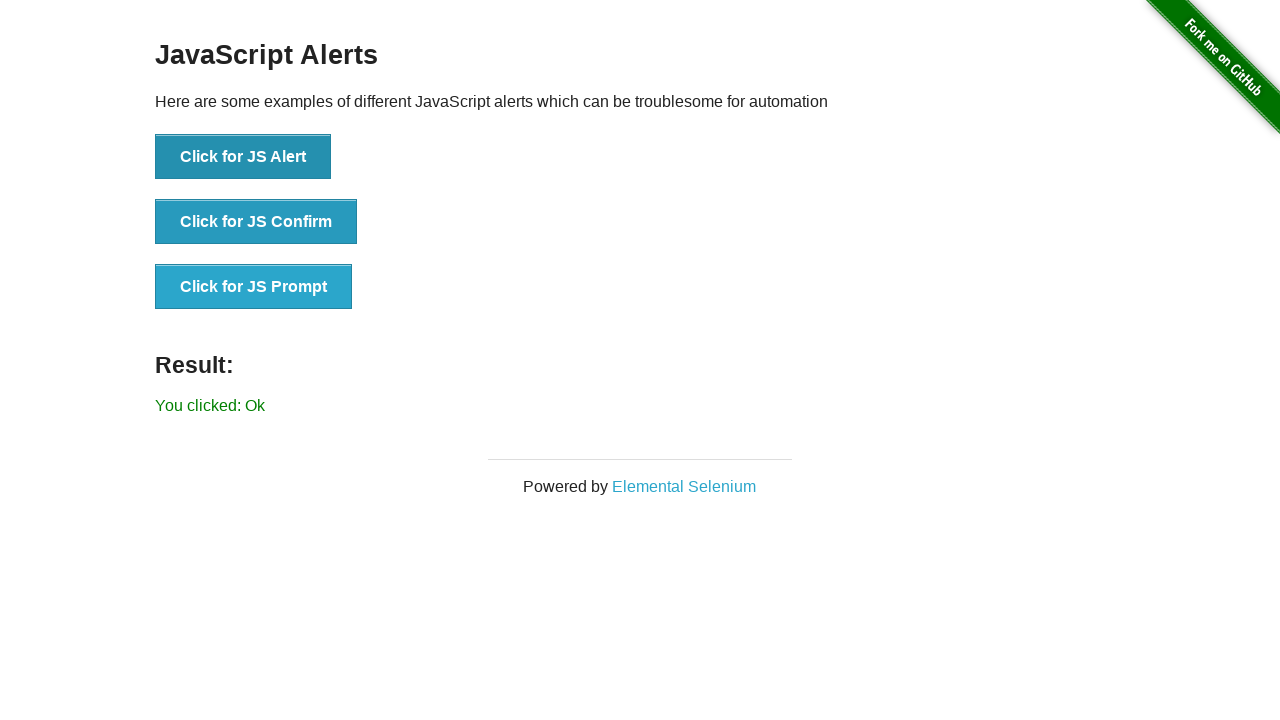

Waited 1000ms for confirm dialog to clear
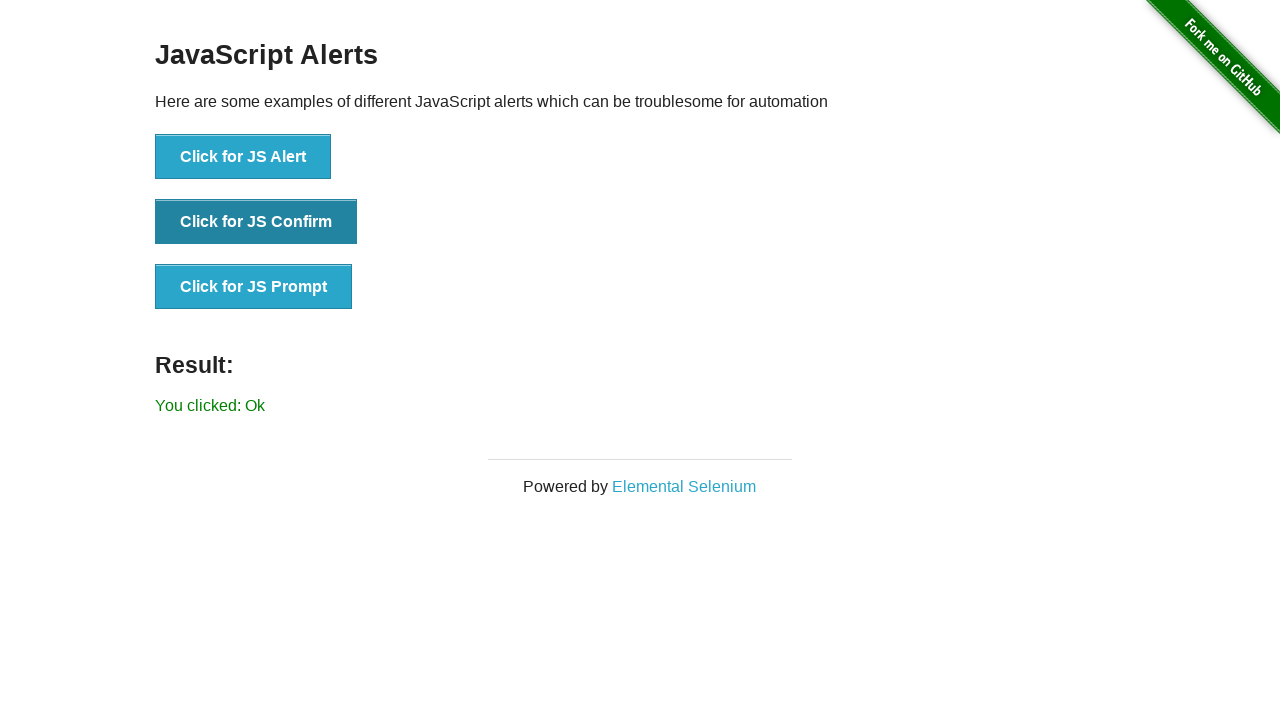

Clicked JS Prompt button and entered 'I love Selenium' before accepting at (254, 287) on xpath=//button[text()='Click for JS Prompt']
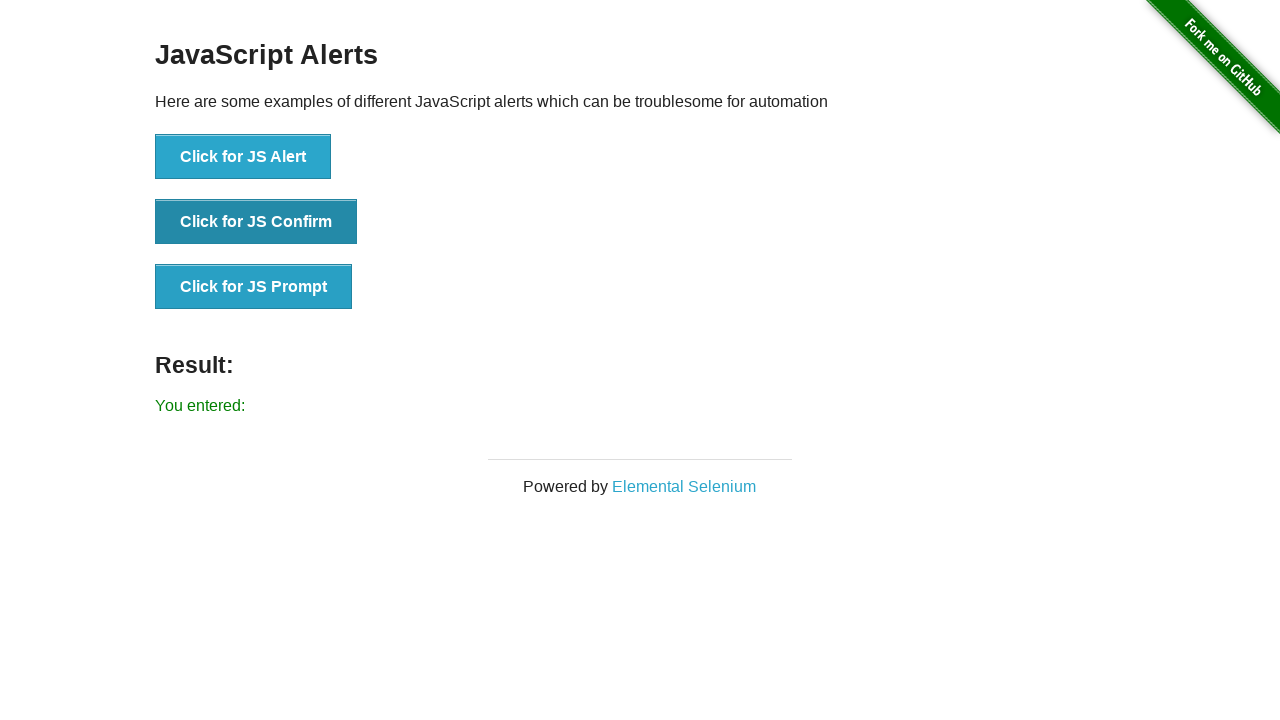

Waited 1000ms for prompt dialog to clear
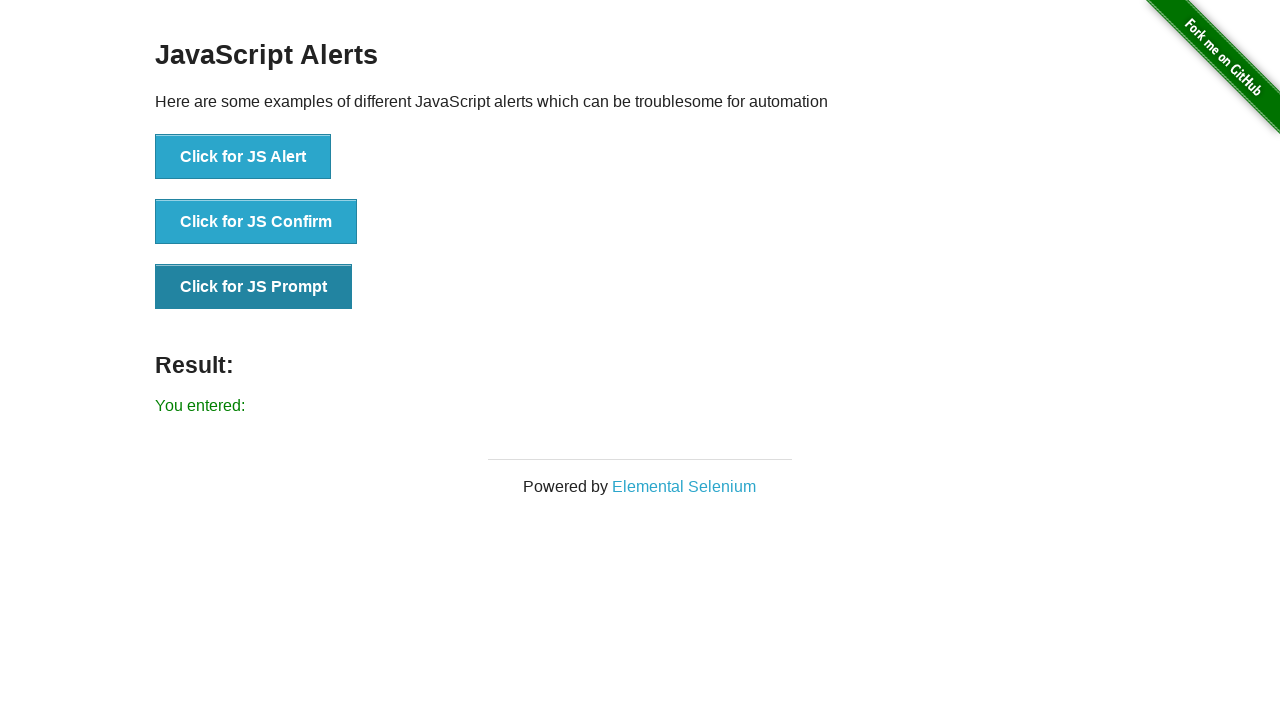

Verified result text is displayed
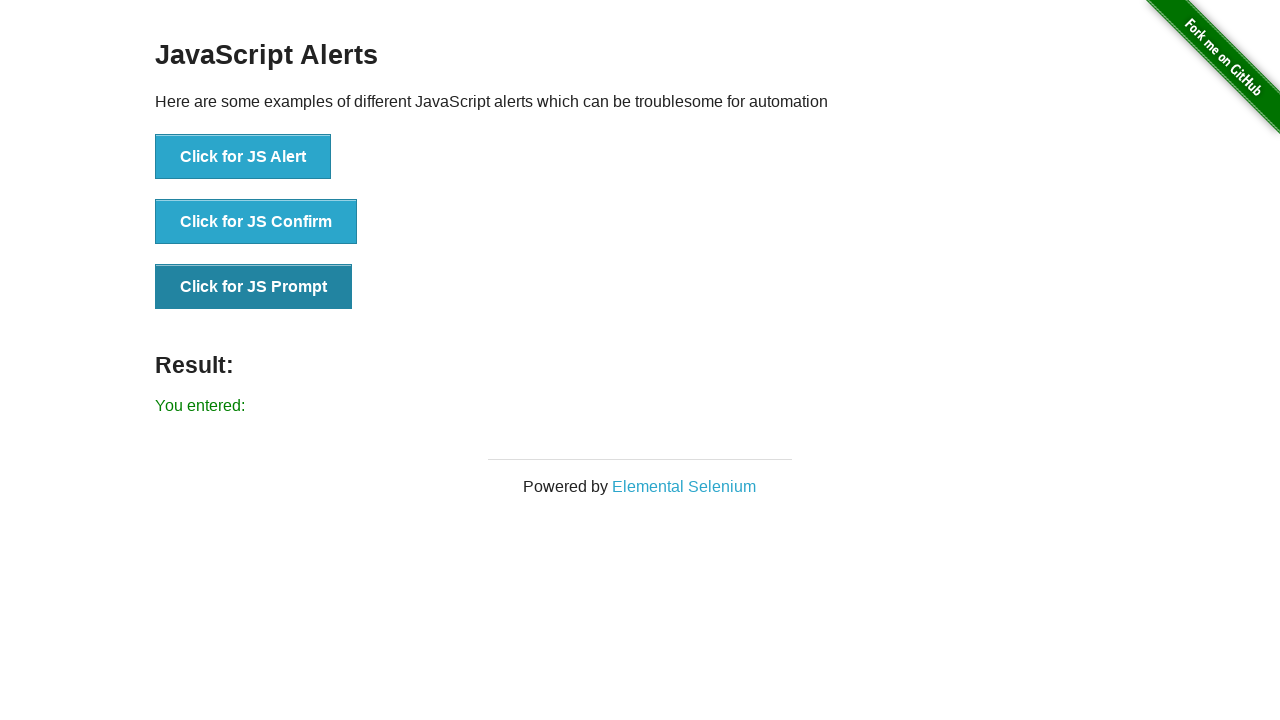

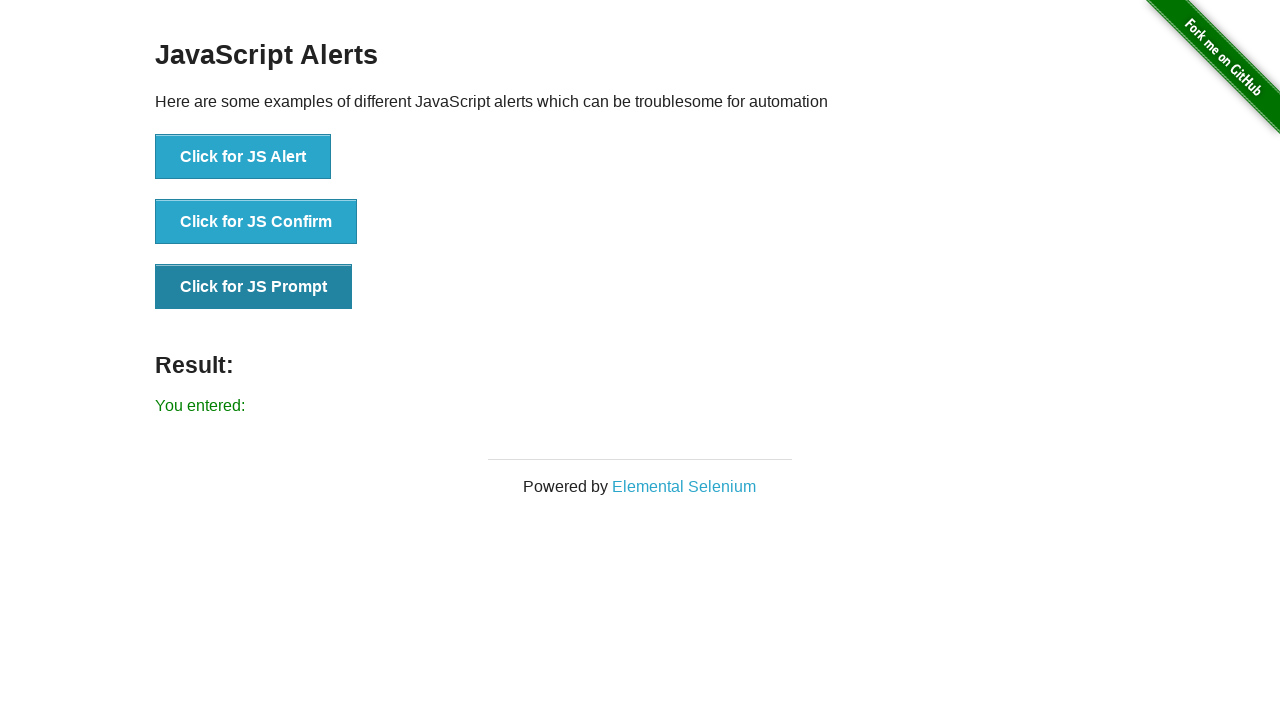